Navigates to getcalley.com and sets viewport to 1366x768 dimensions to verify page loads correctly at this resolution

Starting URL: https://www.getcalley.com/

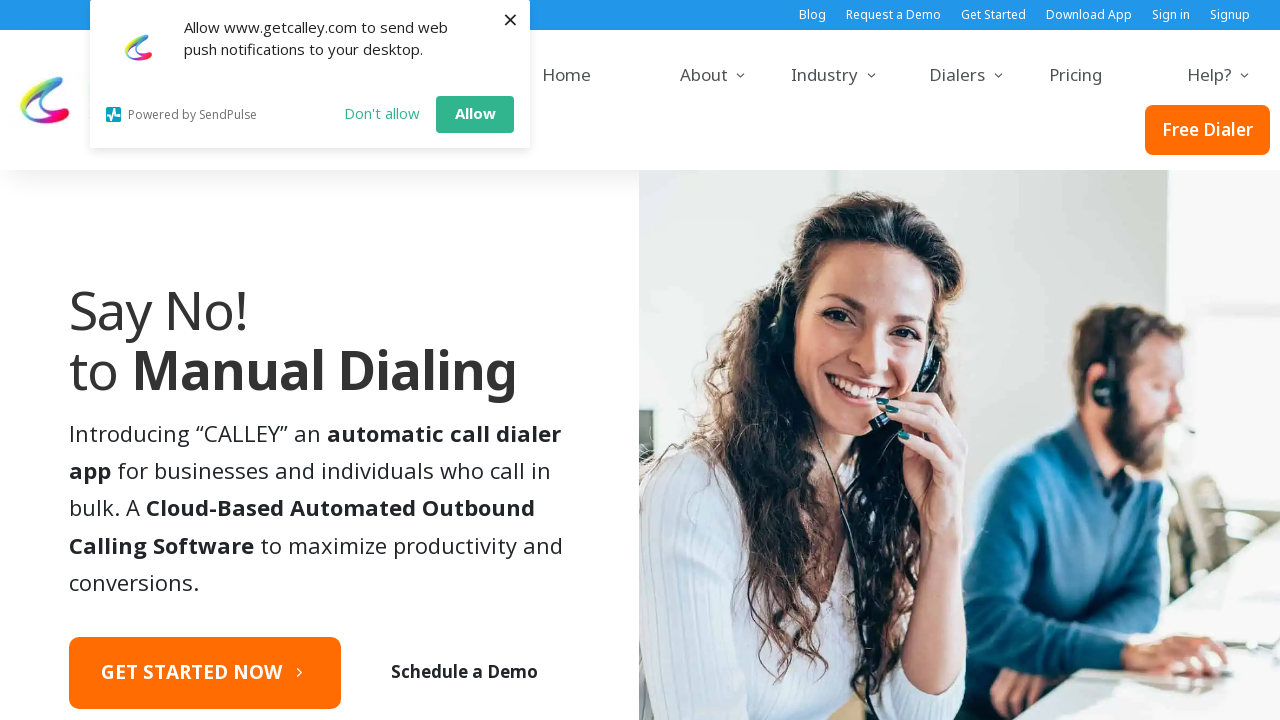

Set viewport to 1366x768 dimensions
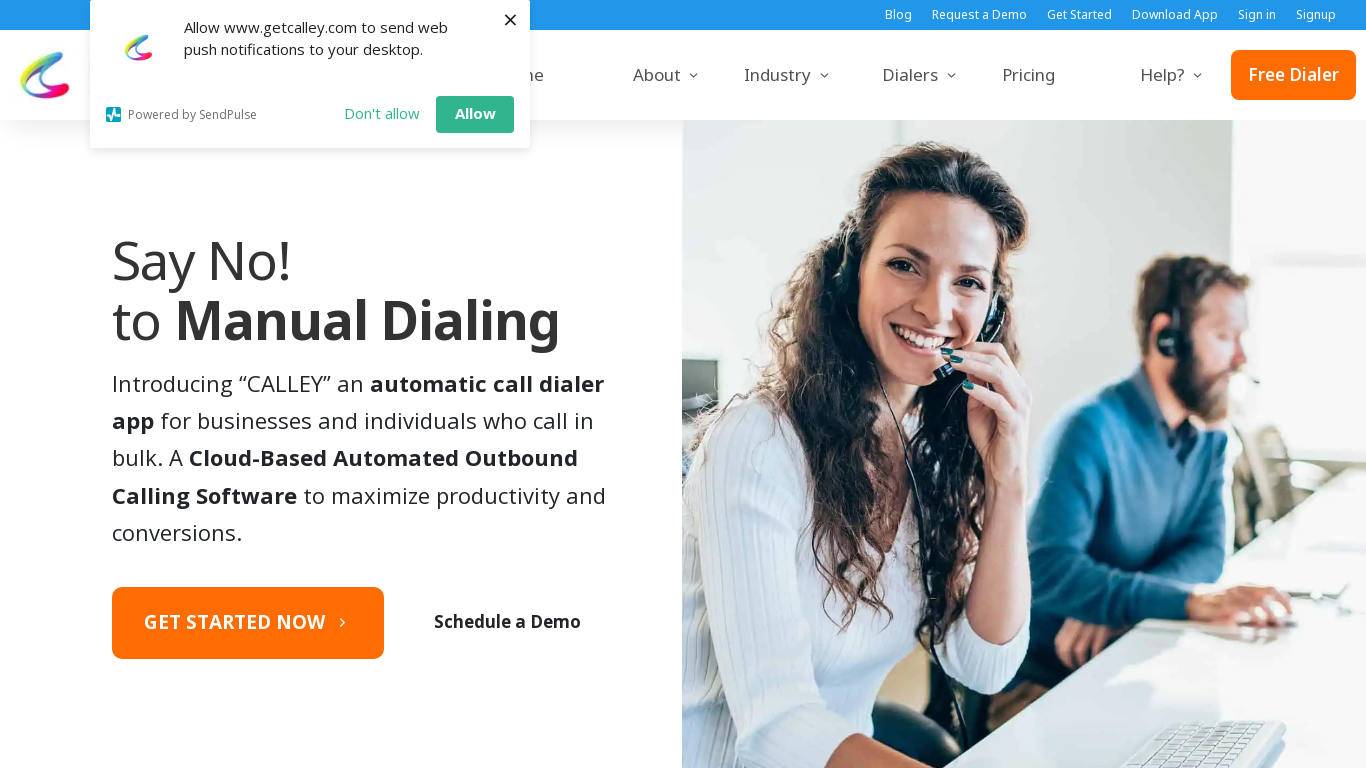

Page fully loaded at 1366x768 resolution
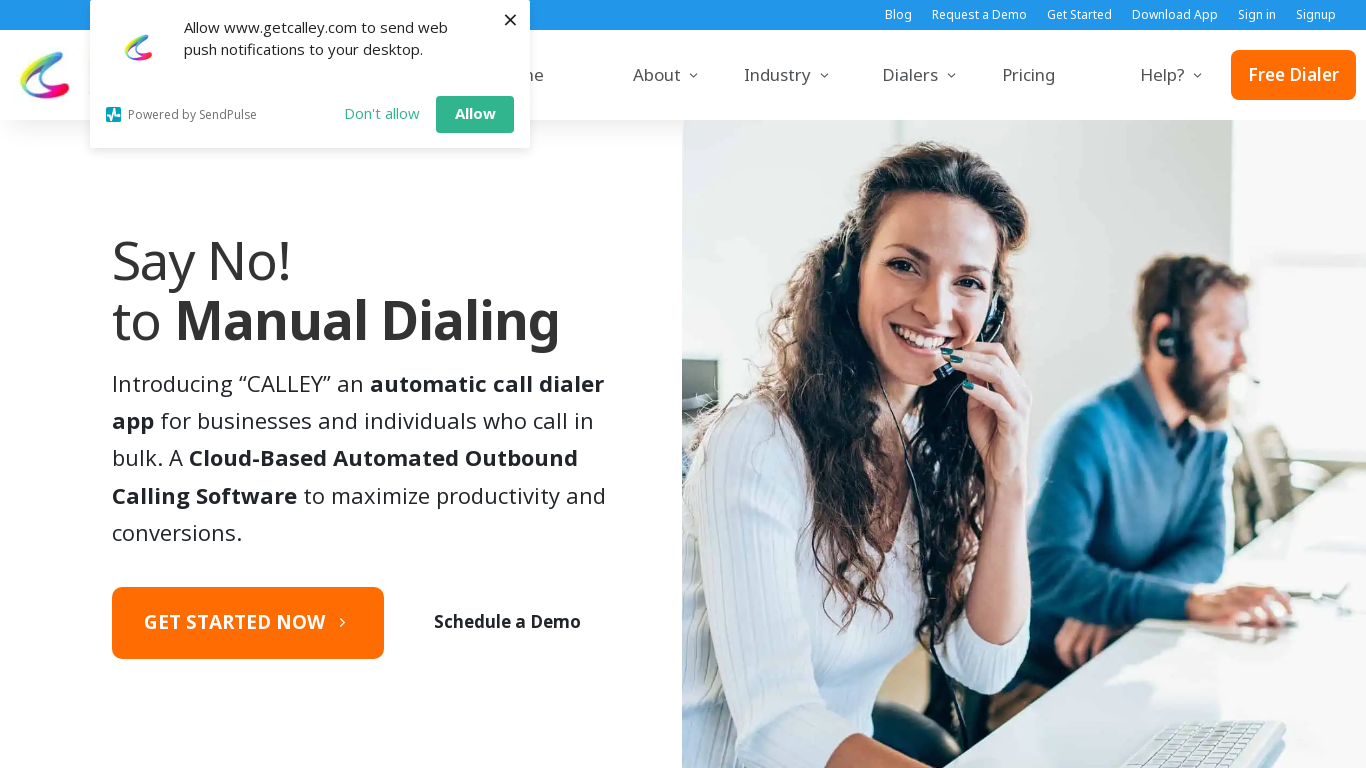

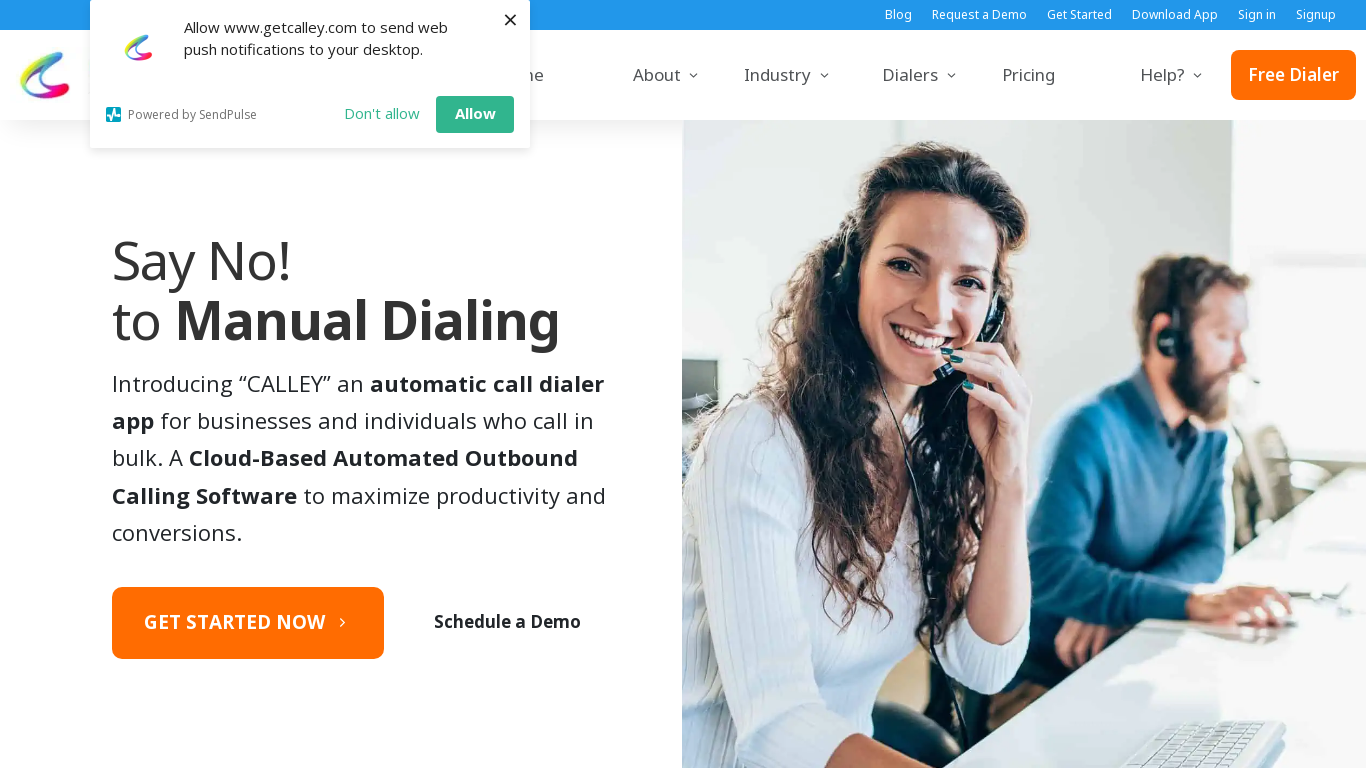